Tests clicking a button with specific CSS classes three times on the UI Testing Playground class attribute page

Starting URL: http://uitestingplayground.com/classattr

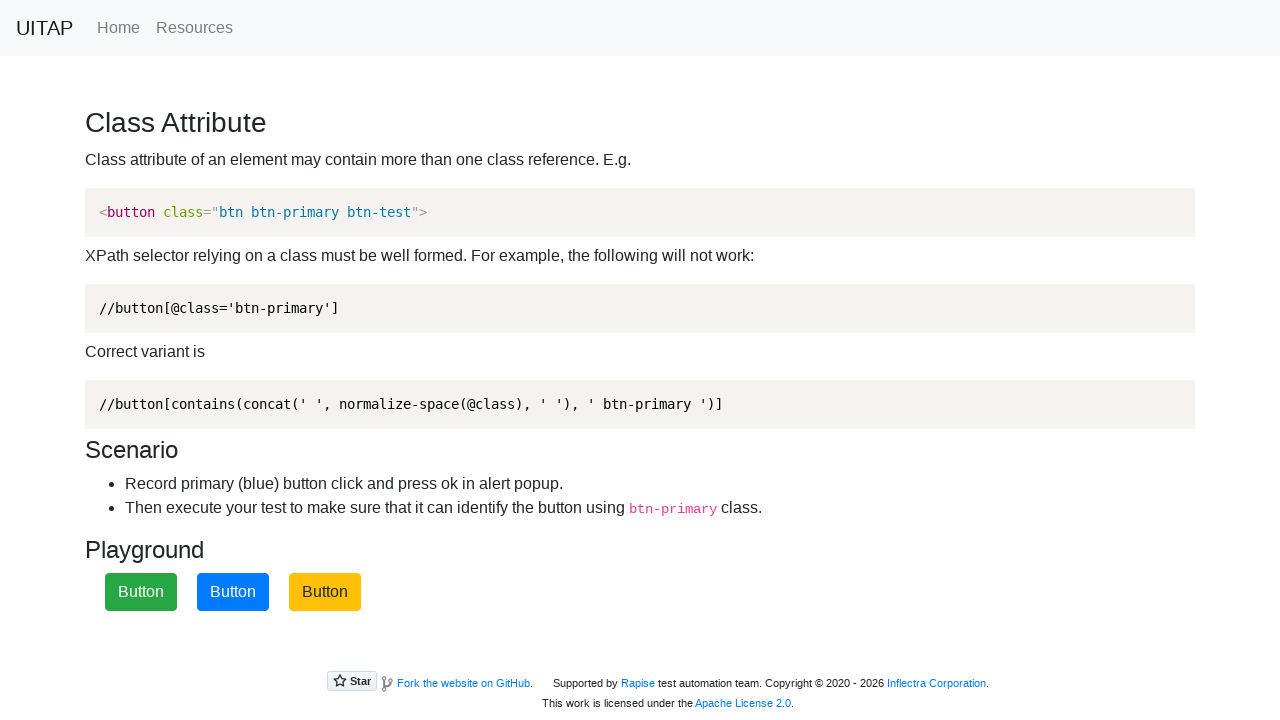

Clicked button with class attributes (click 1 of 3) at (325, 592) on button.btn.class3
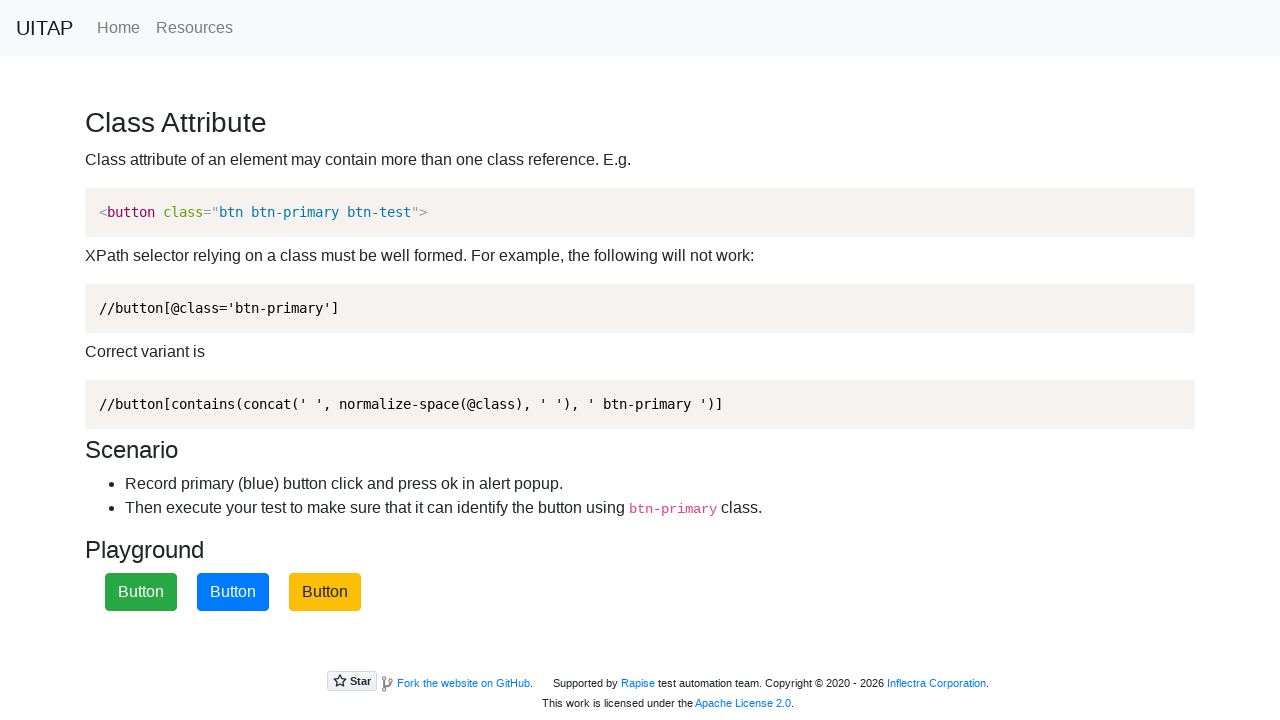

Clicked button with class attributes (click 2 of 3) at (325, 592) on button.btn.class3
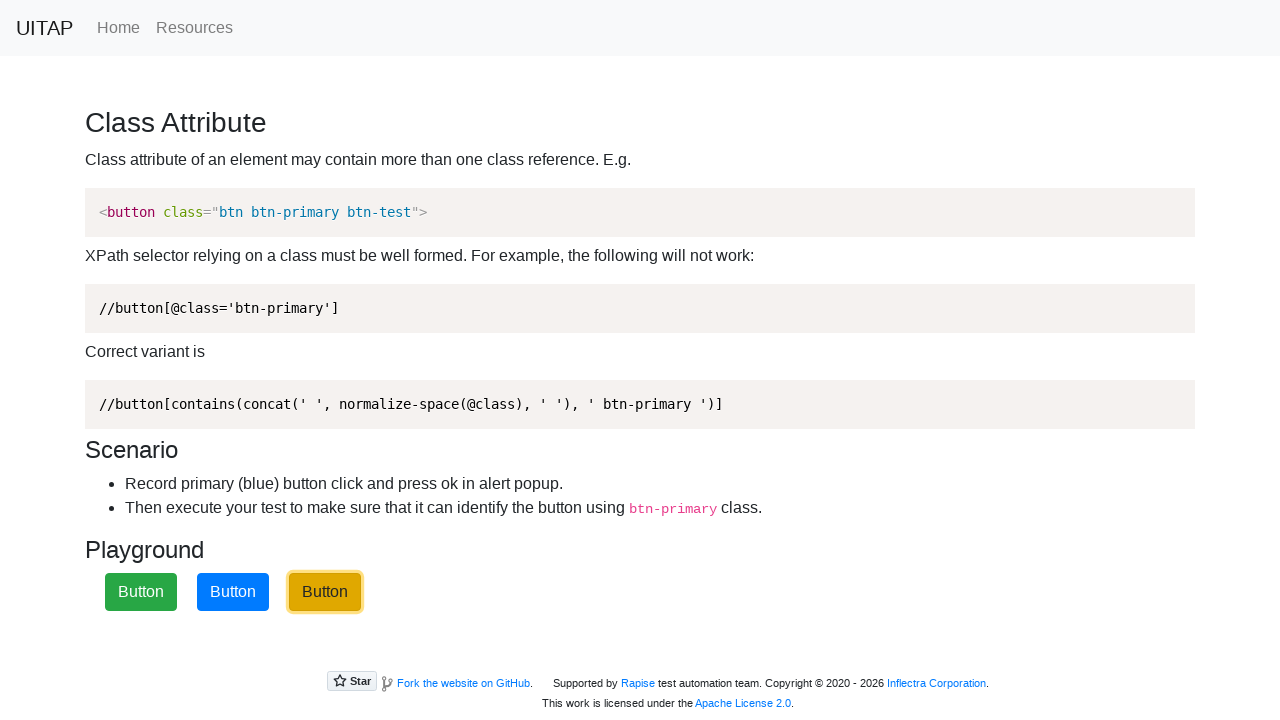

Clicked button with class attributes (click 3 of 3) at (325, 592) on button.btn.class3
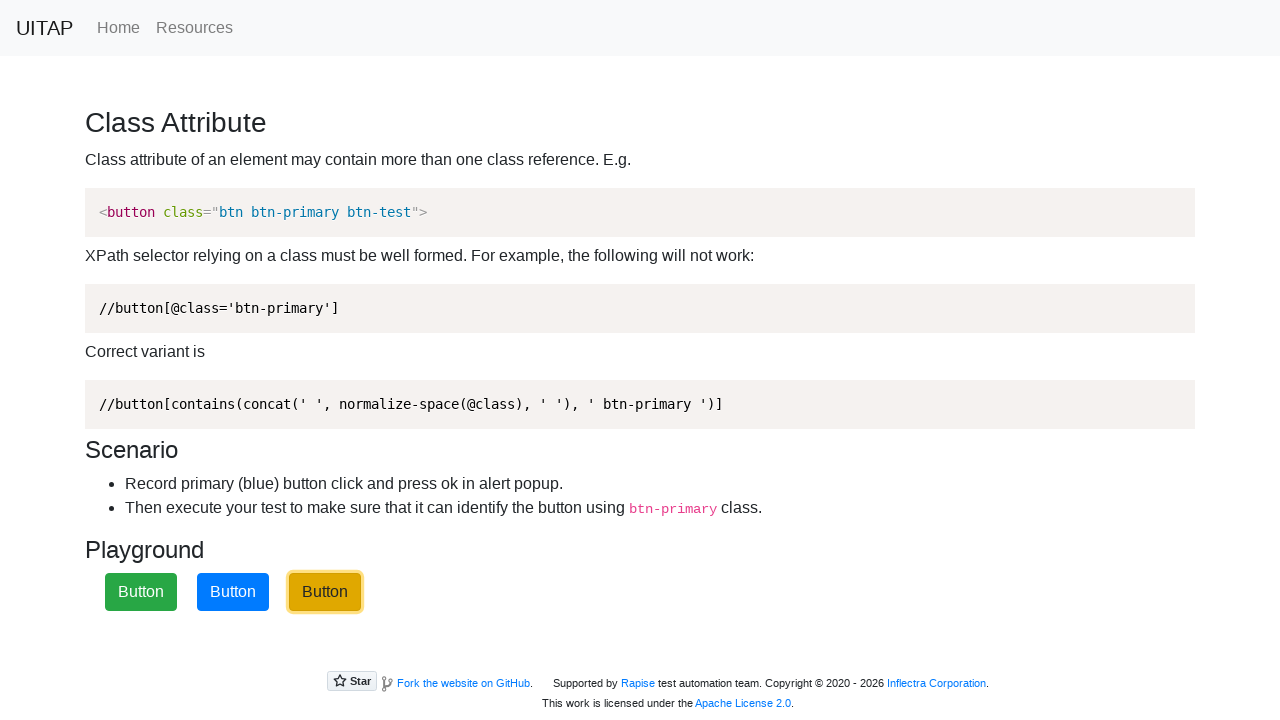

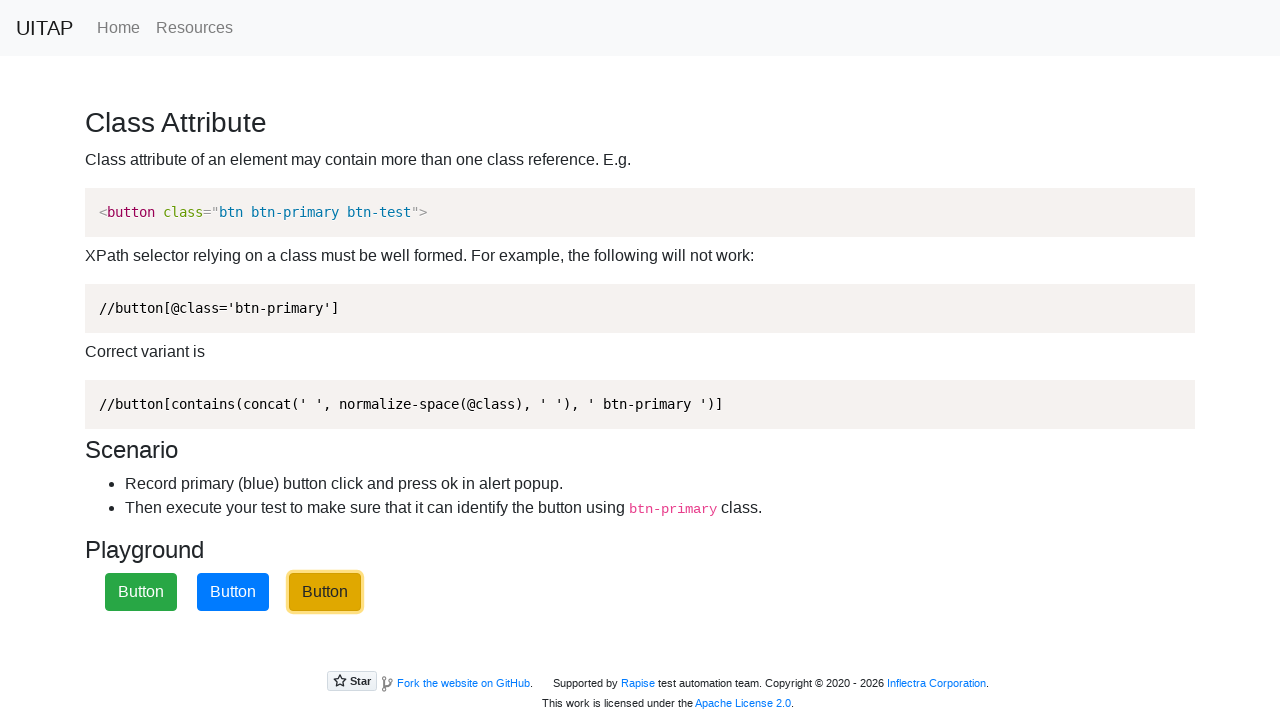